Tests simple alert button that displays an immediate alert dialog and accepts it

Starting URL: https://demoqa.com/alerts

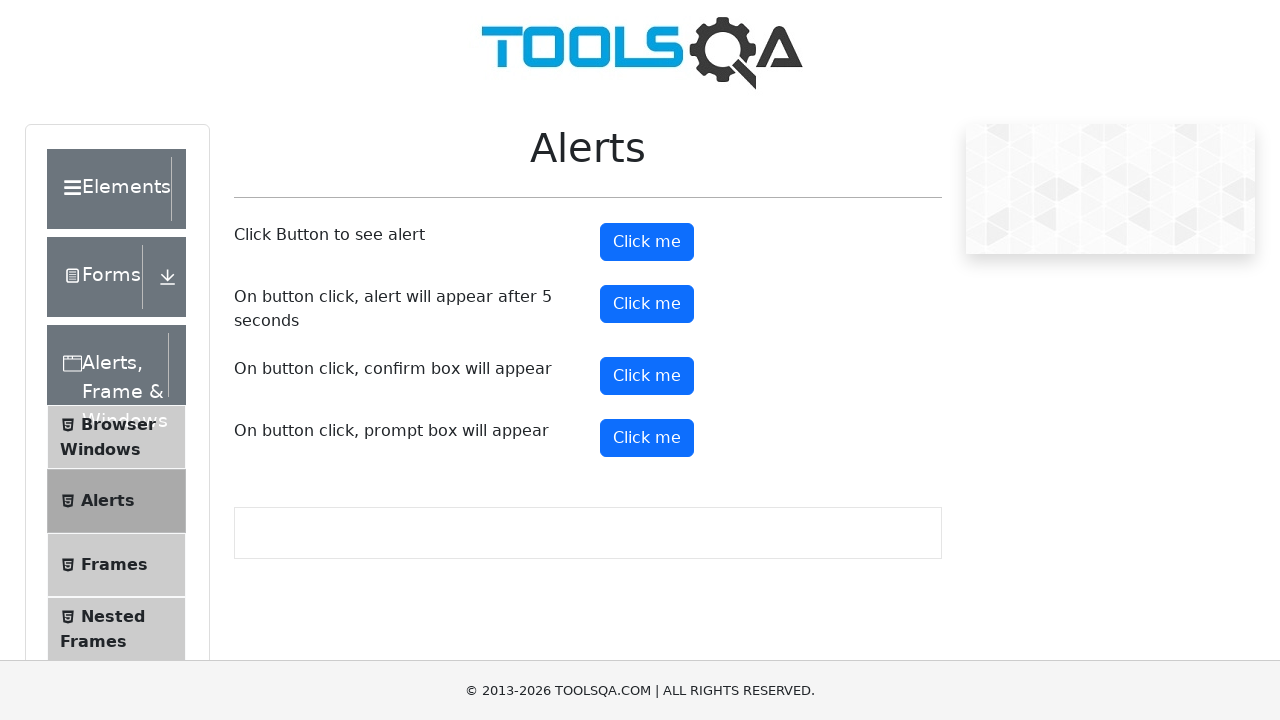

Navigated to alerts demo page
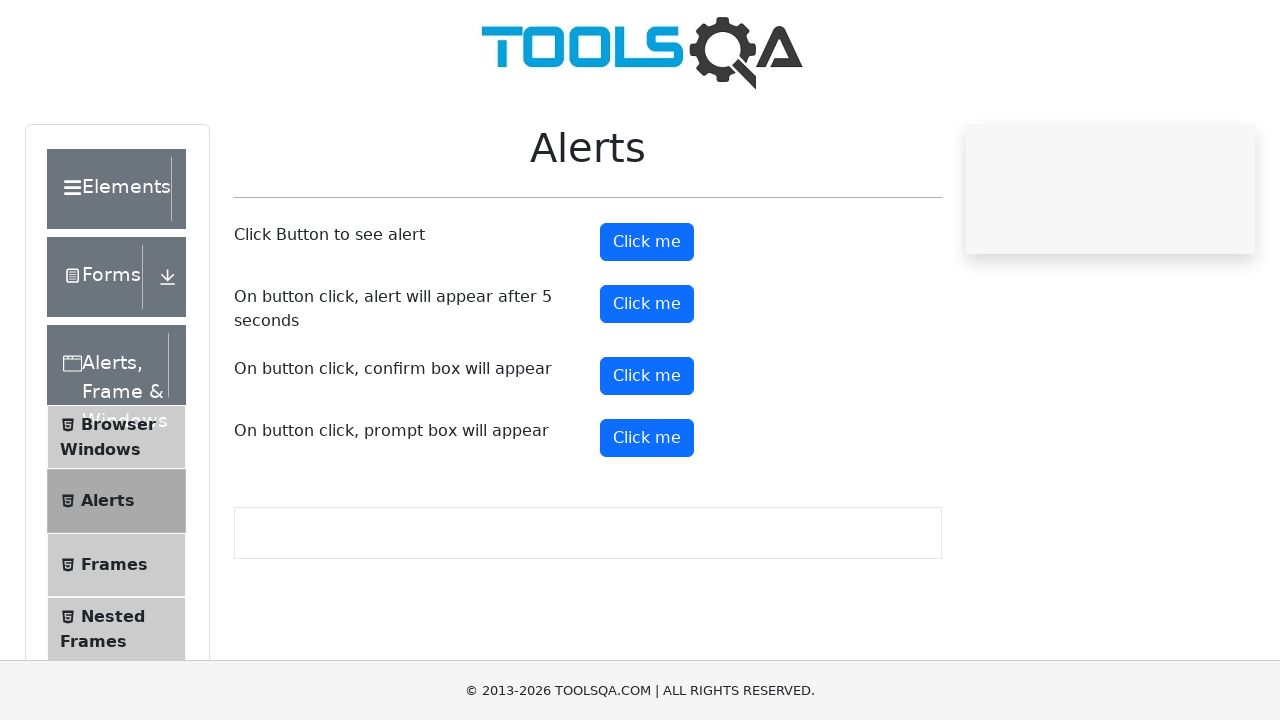

Clicked alert button to trigger immediate alert dialog at (647, 242) on #alertButton
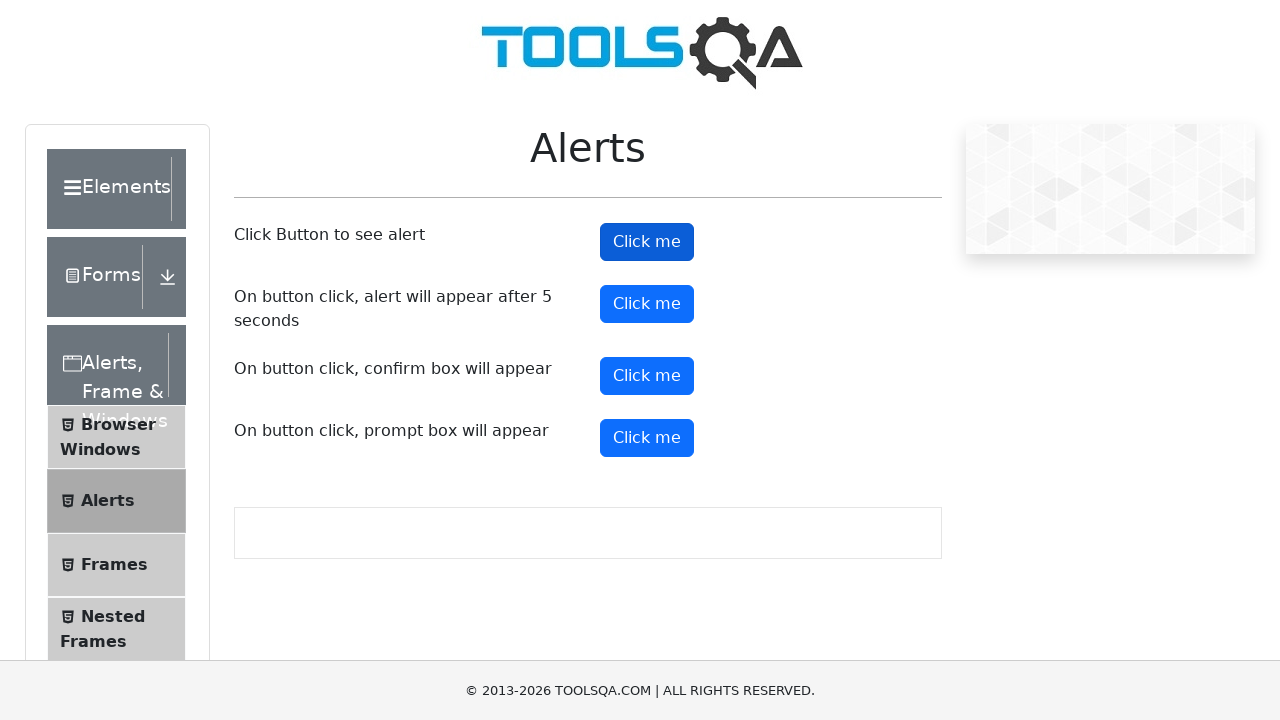

Set up dialog handler to accept alert
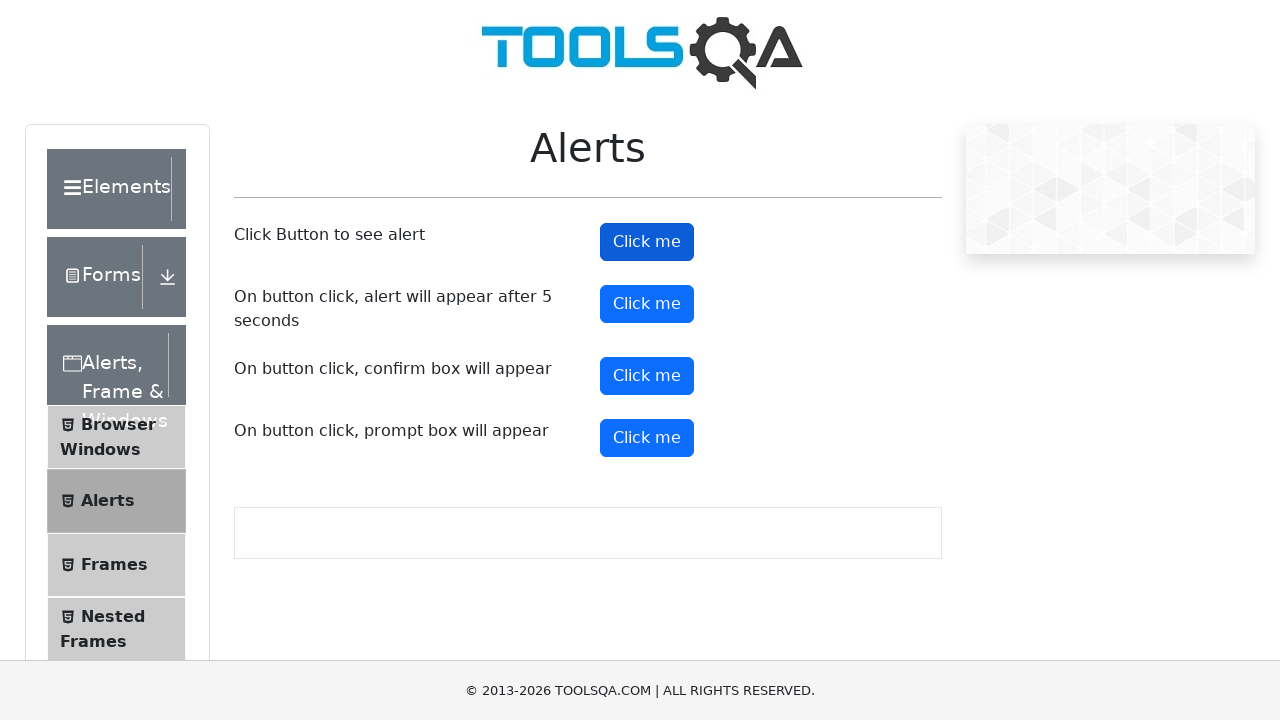

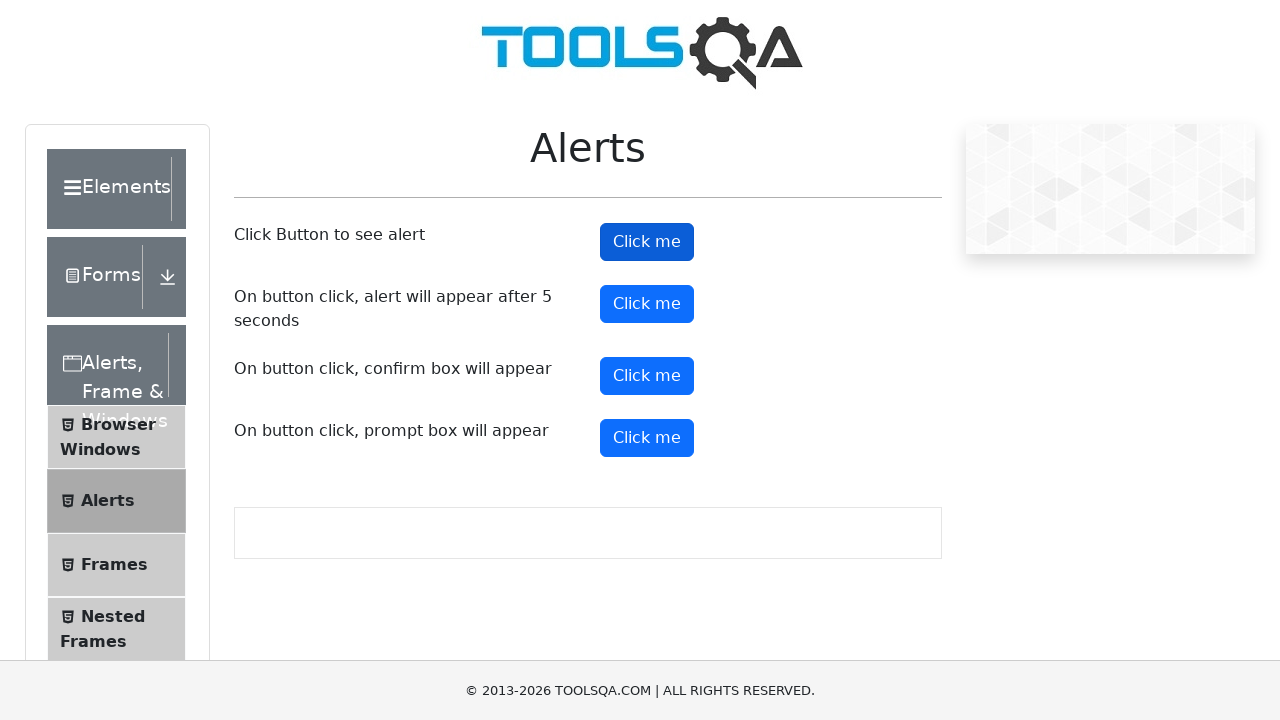